Solves a mathematical challenge by extracting a value from an element attribute, calculating a result, and submitting the answer along with checkbox and radio button selections

Starting URL: http://suninjuly.github.io/get_attribute.html

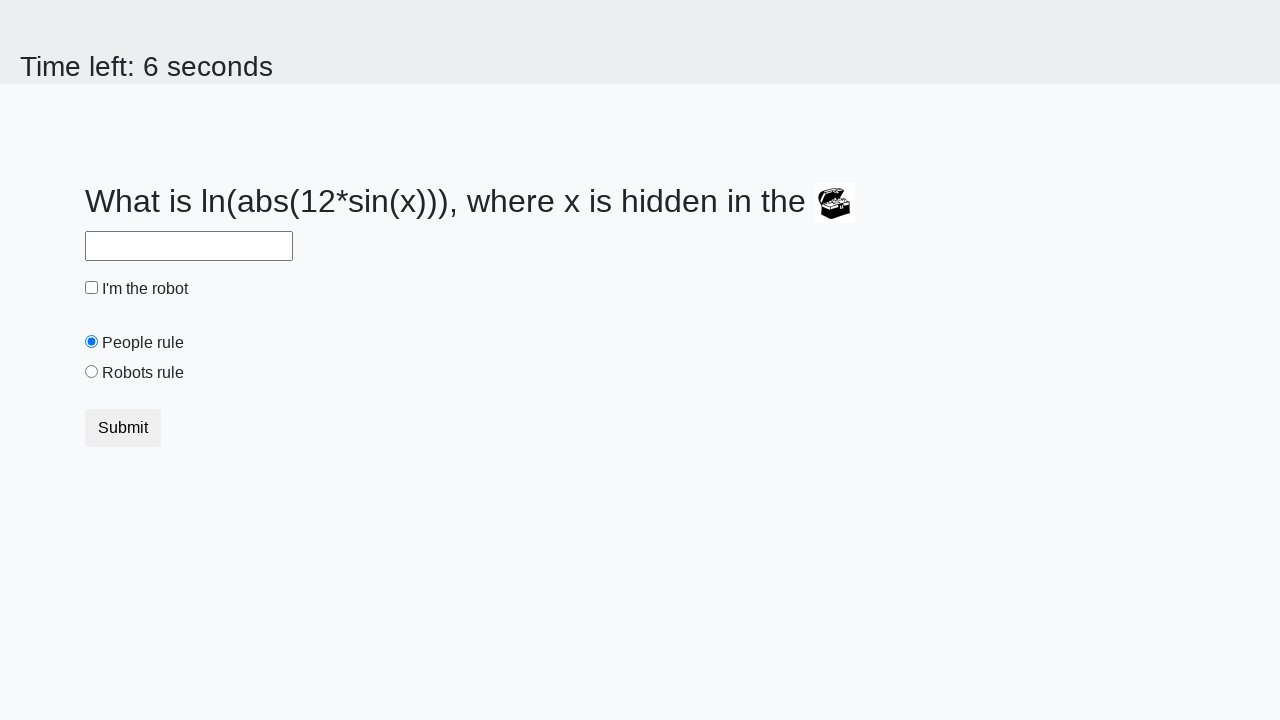

Located treasure element
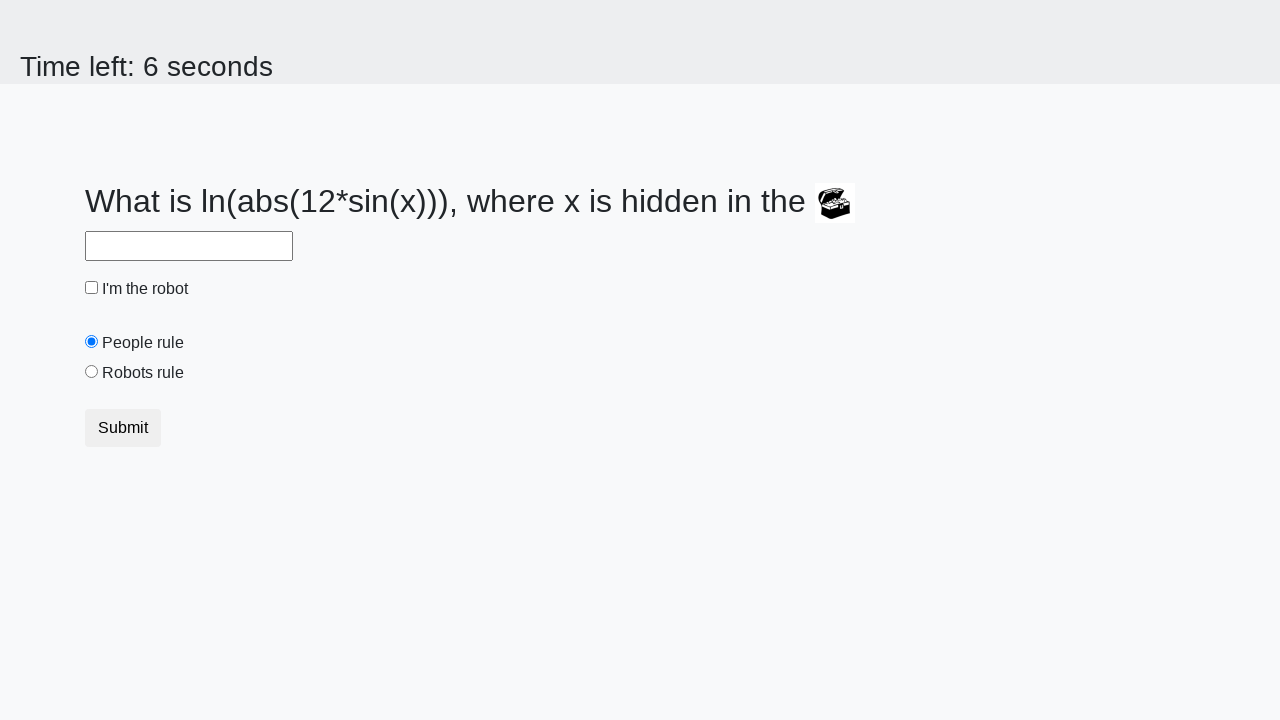

Extracted valuex attribute: 608
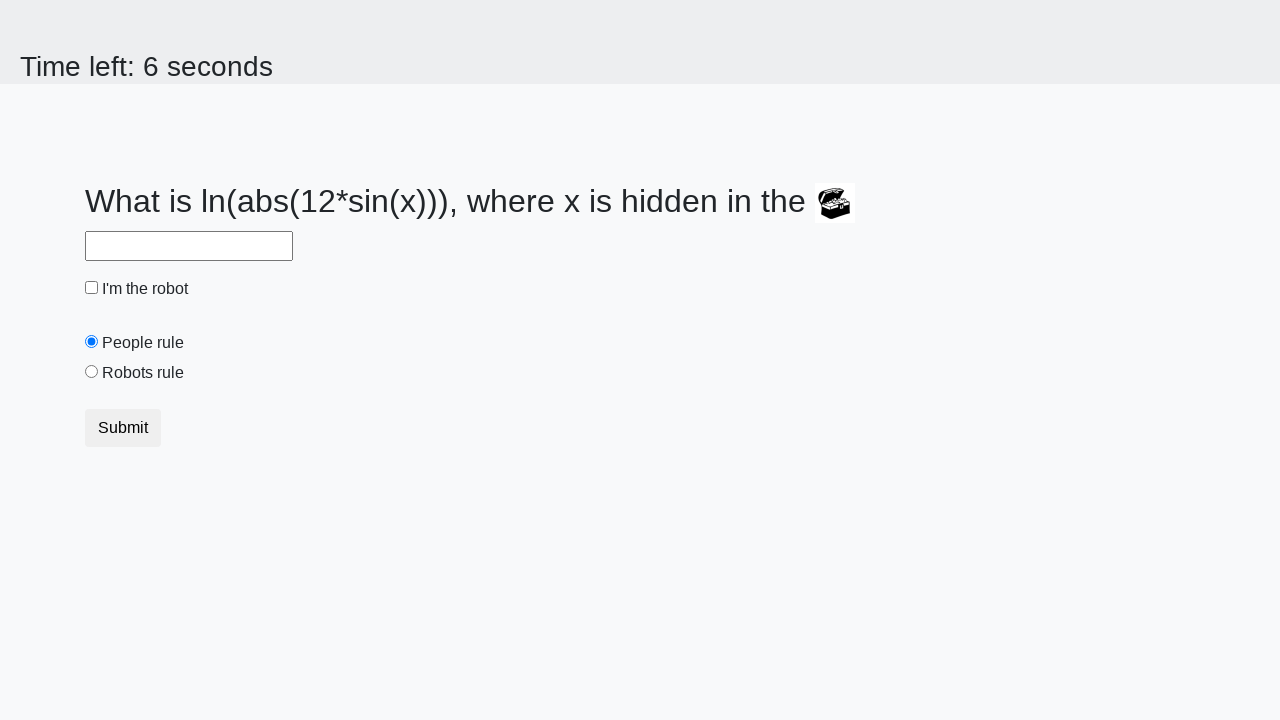

Calculated answer using formula: 2.4797138556192238
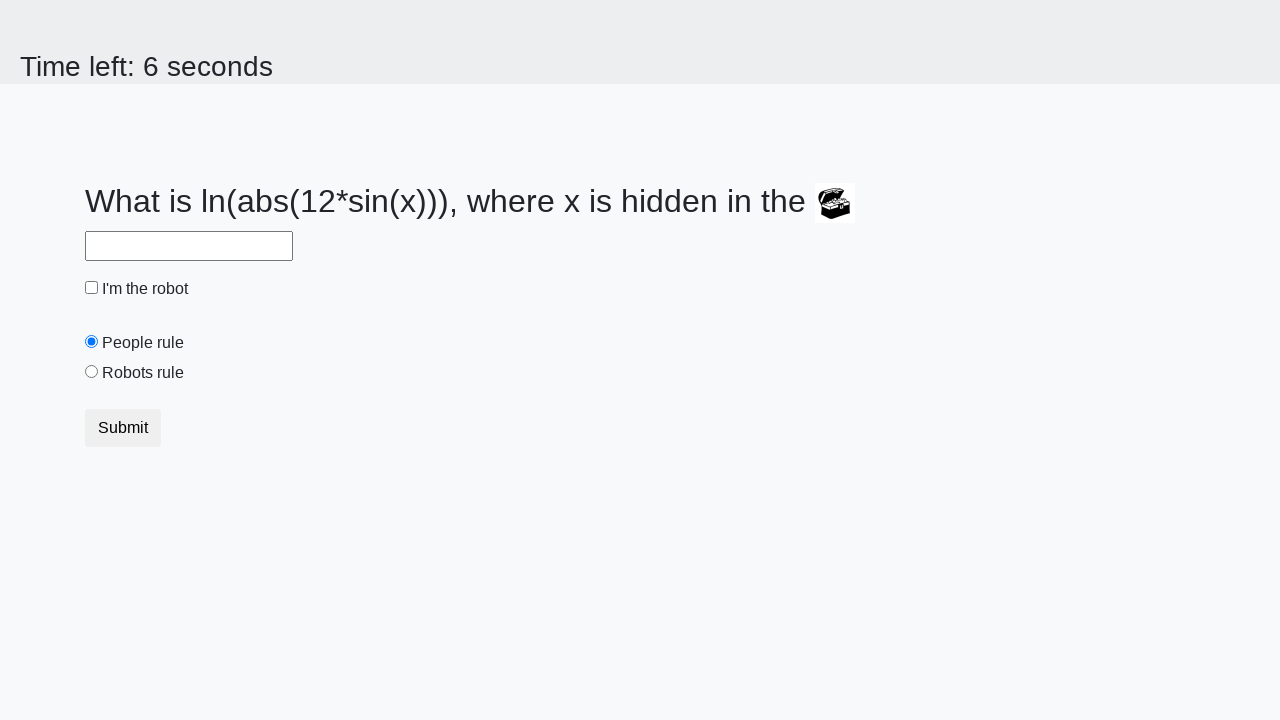

Filled answer field with calculated value on #answer
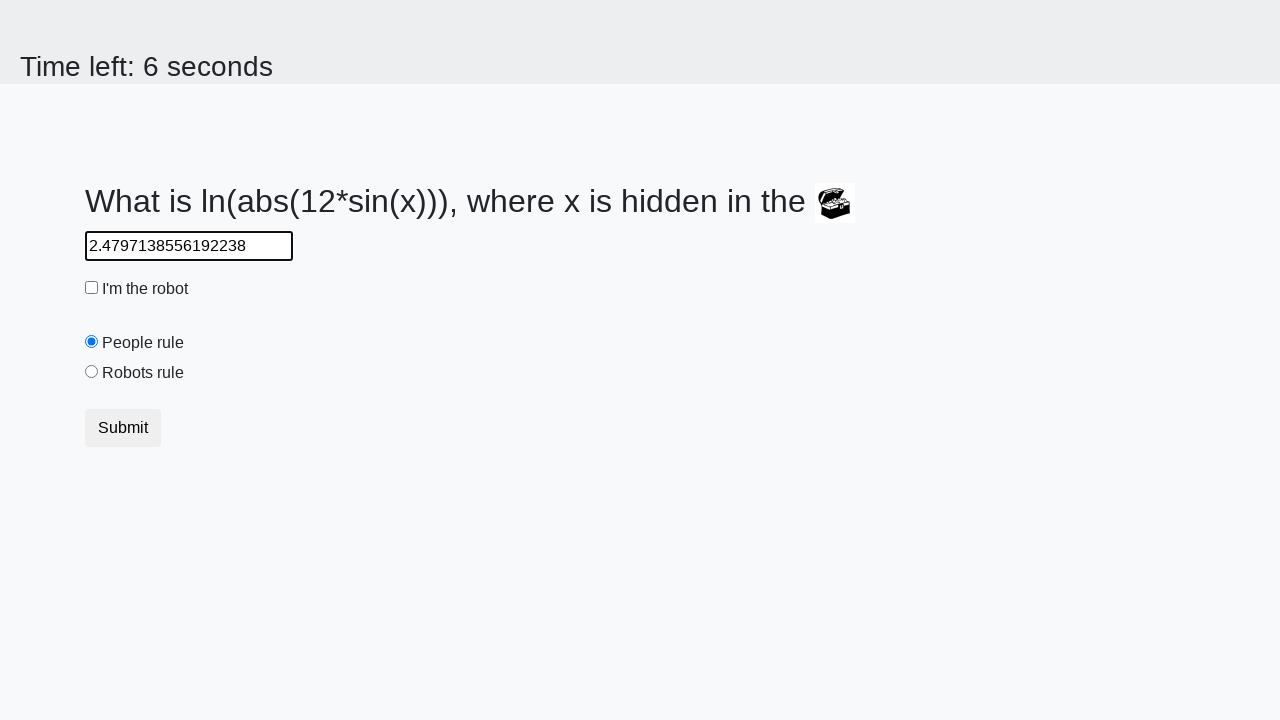

Clicked robot checkbox at (92, 288) on #robotCheckbox
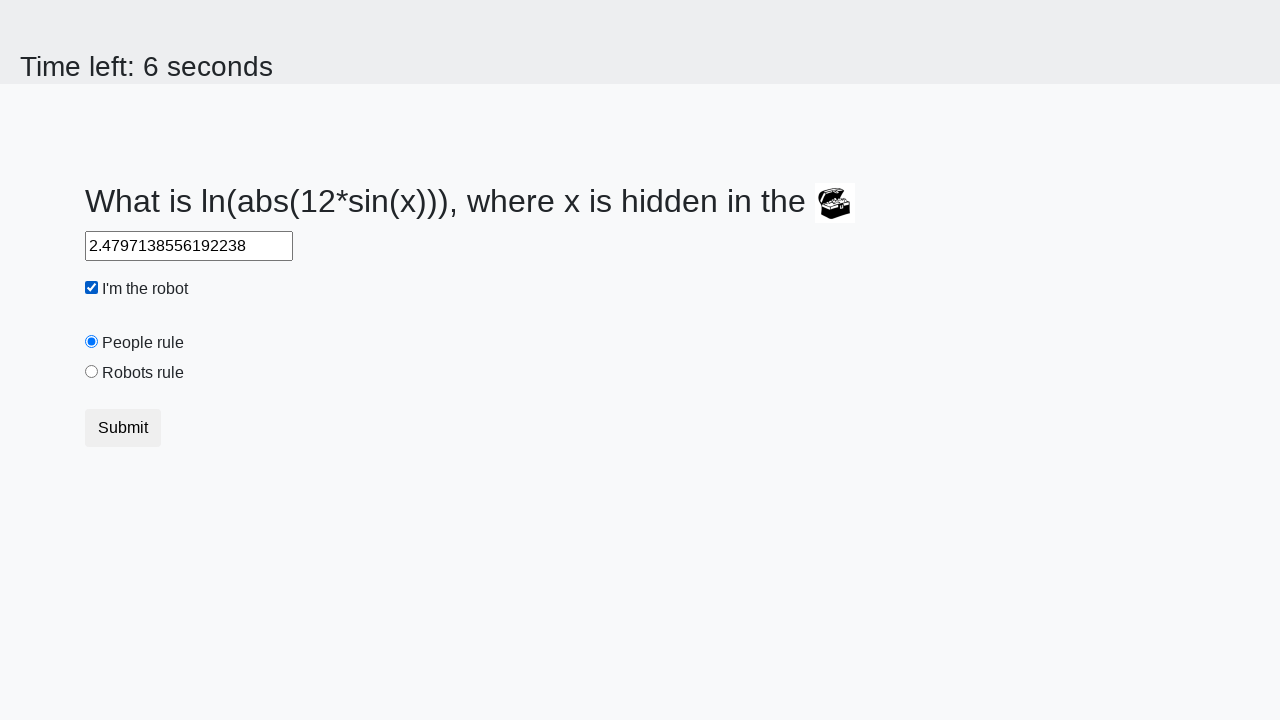

Clicked robots rule radio button at (92, 372) on #robotsRule
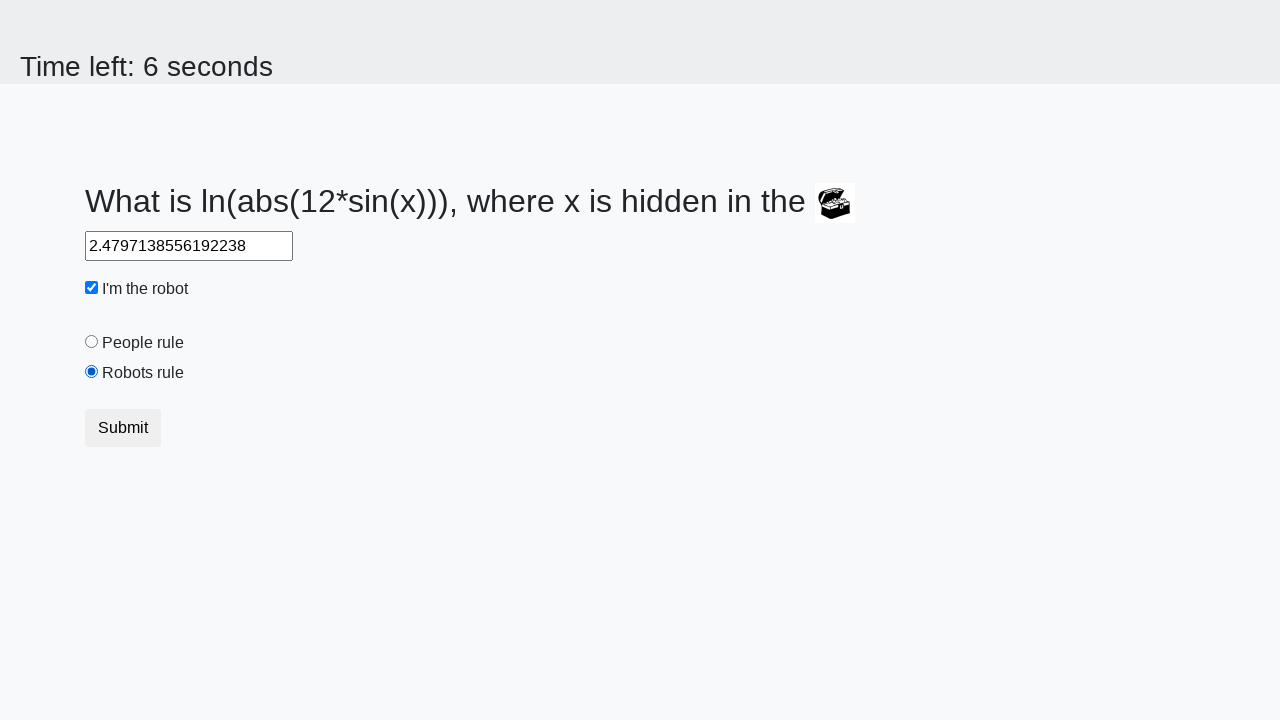

Clicked submit button at (123, 428) on button
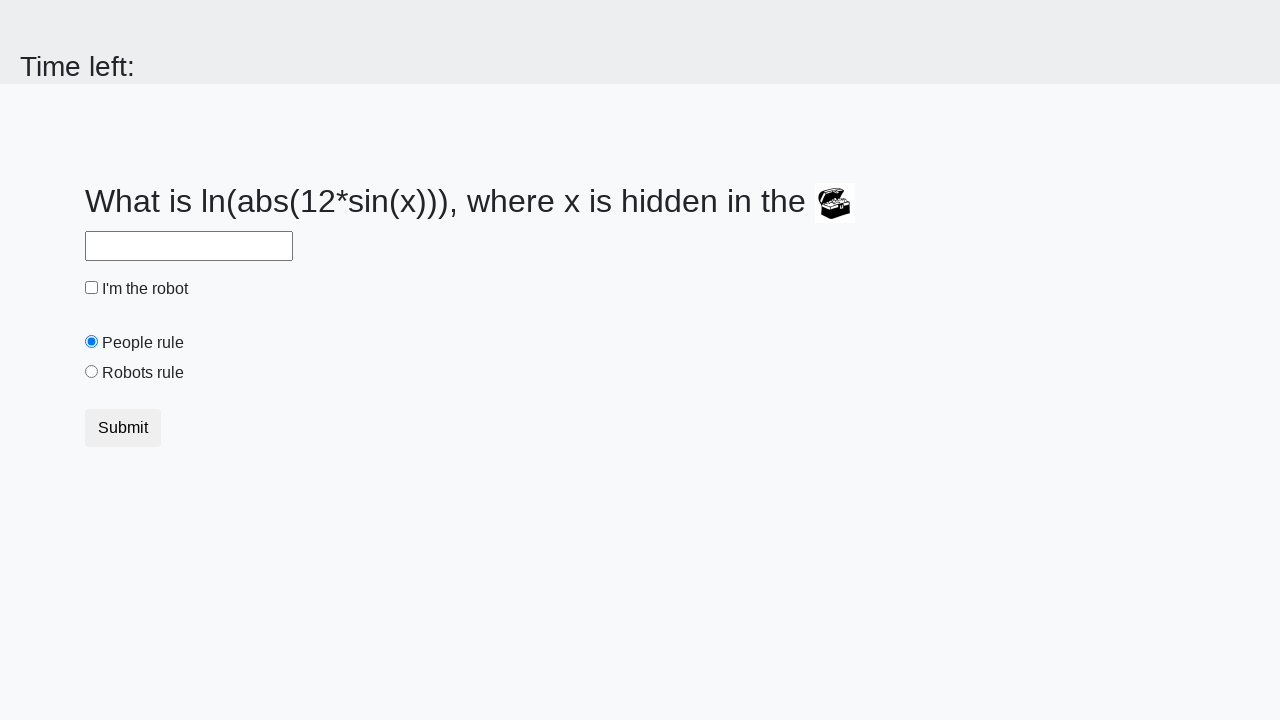

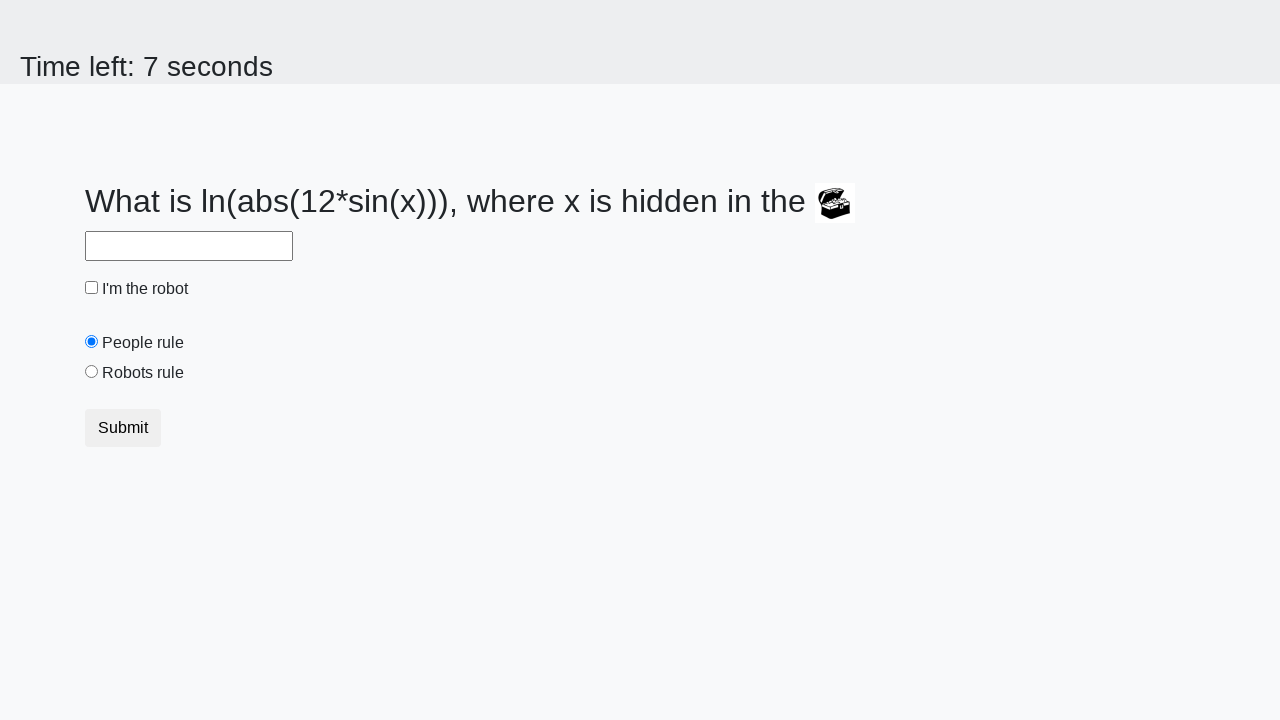